Tests un-marking items as complete by checking and then unchecking a todo item

Starting URL: https://demo.playwright.dev/todomvc

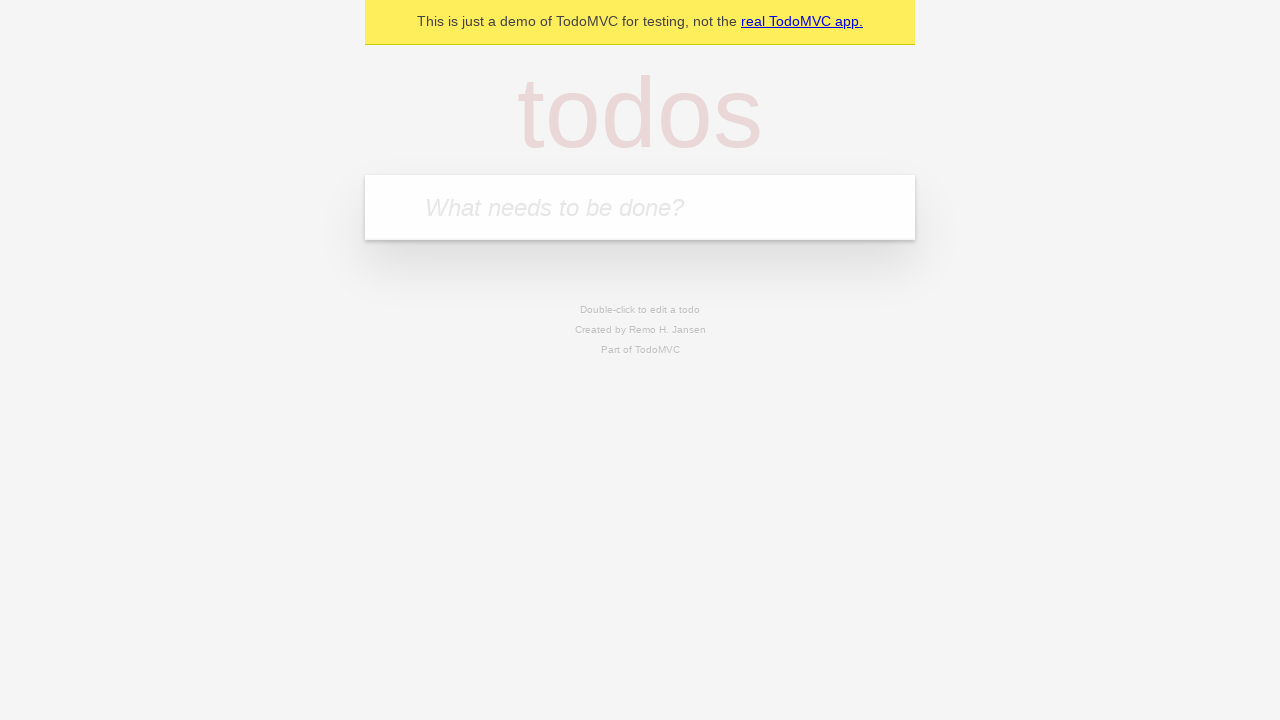

Filled todo input with 'buy some cheese' on internal:attr=[placeholder="What needs to be done?"i]
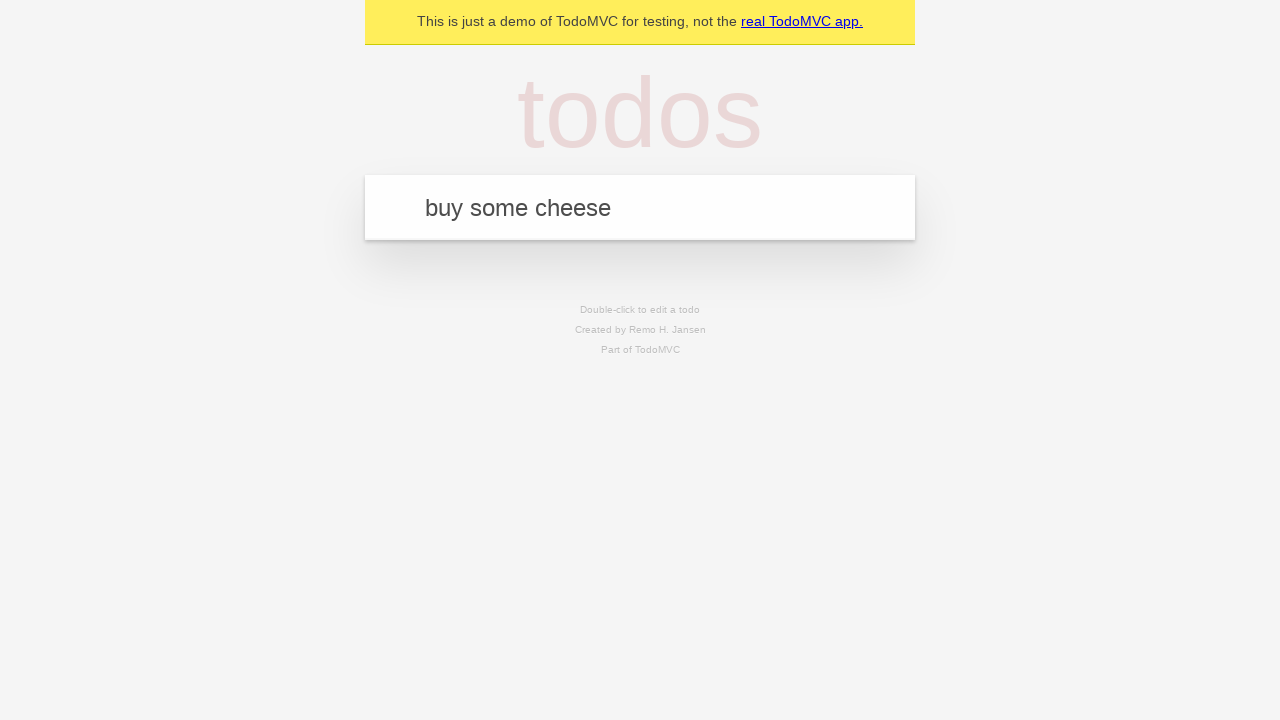

Pressed Enter to add first todo item on internal:attr=[placeholder="What needs to be done?"i]
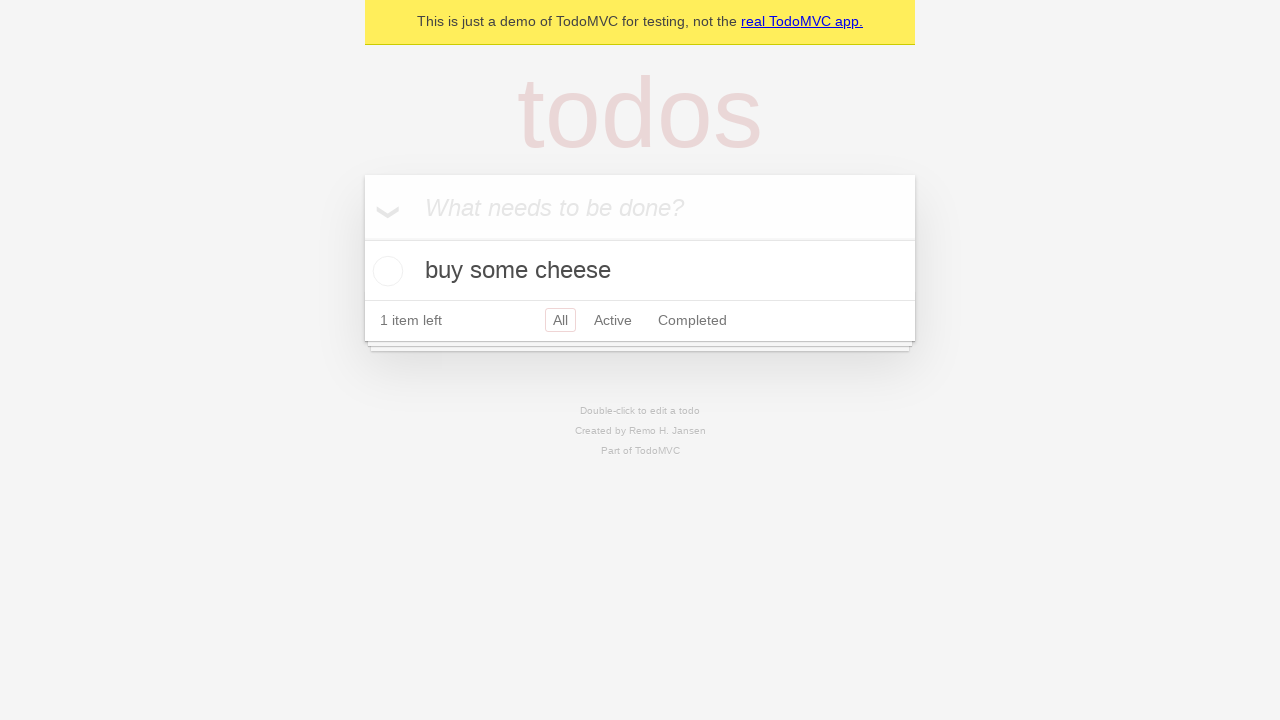

Filled todo input with 'feed the cat' on internal:attr=[placeholder="What needs to be done?"i]
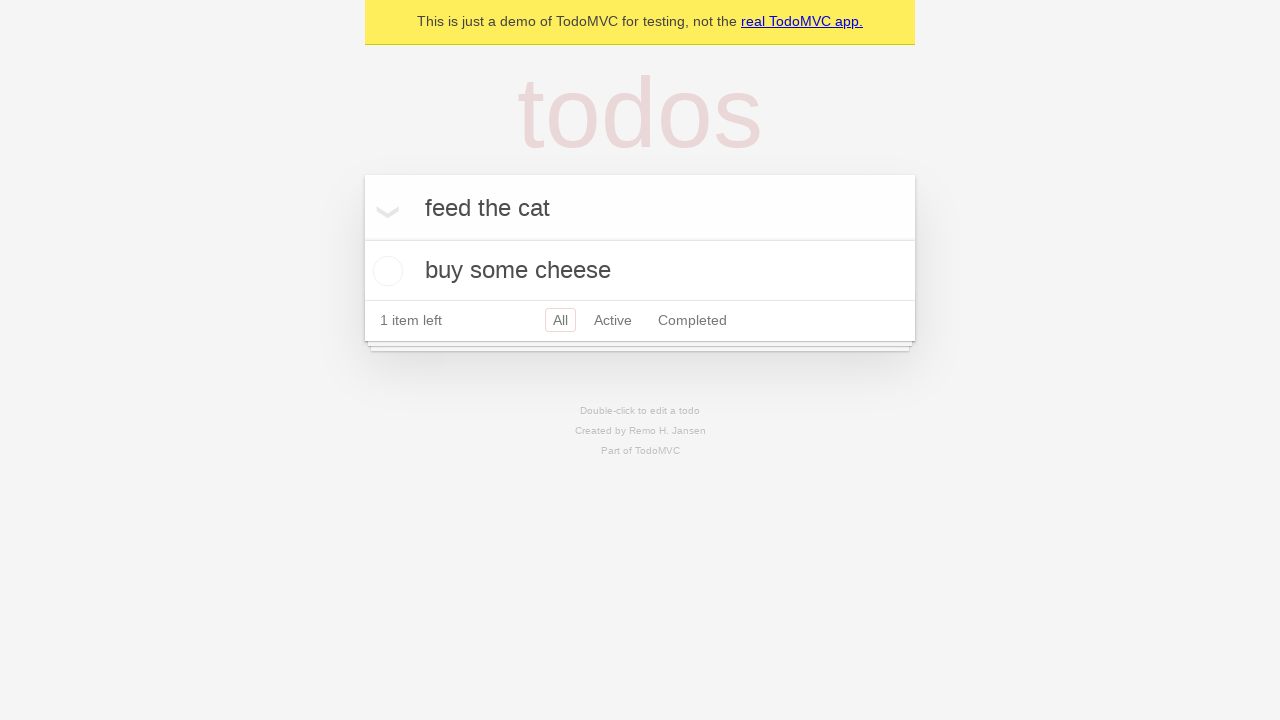

Pressed Enter to add second todo item on internal:attr=[placeholder="What needs to be done?"i]
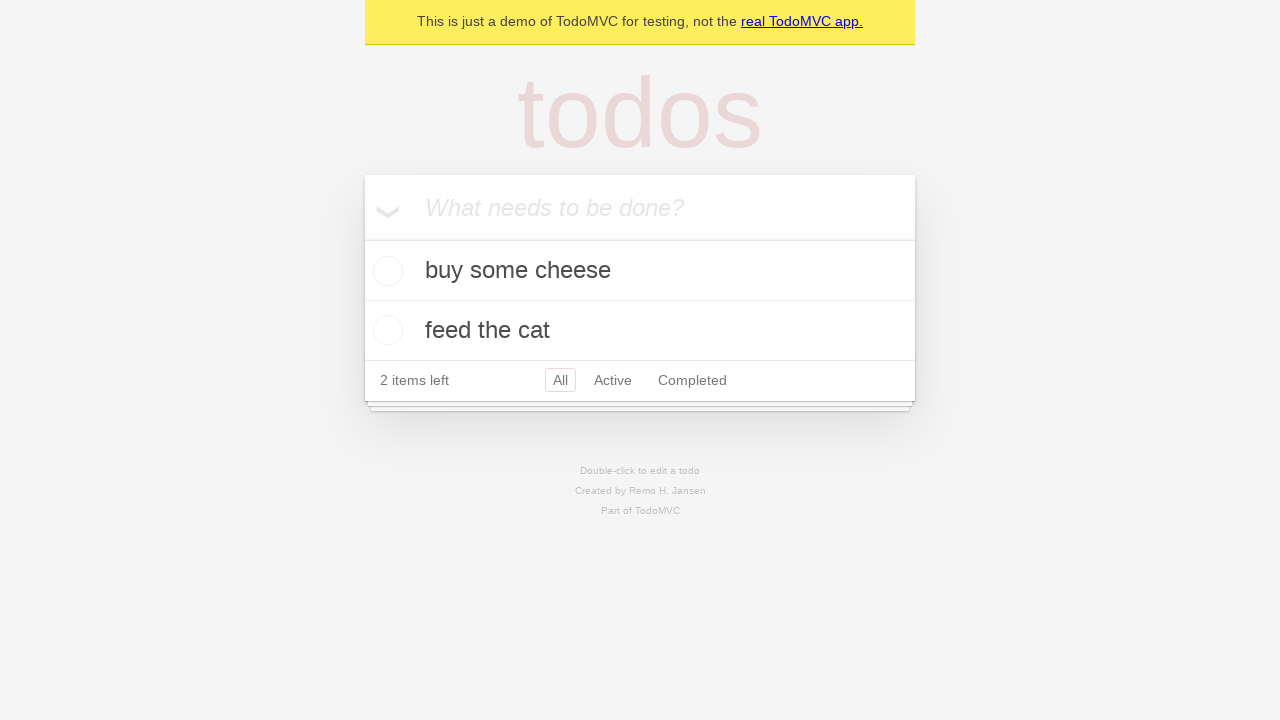

Checked first todo item to mark as complete at (385, 271) on internal:testid=[data-testid="todo-item"s] >> nth=0 >> internal:role=checkbox
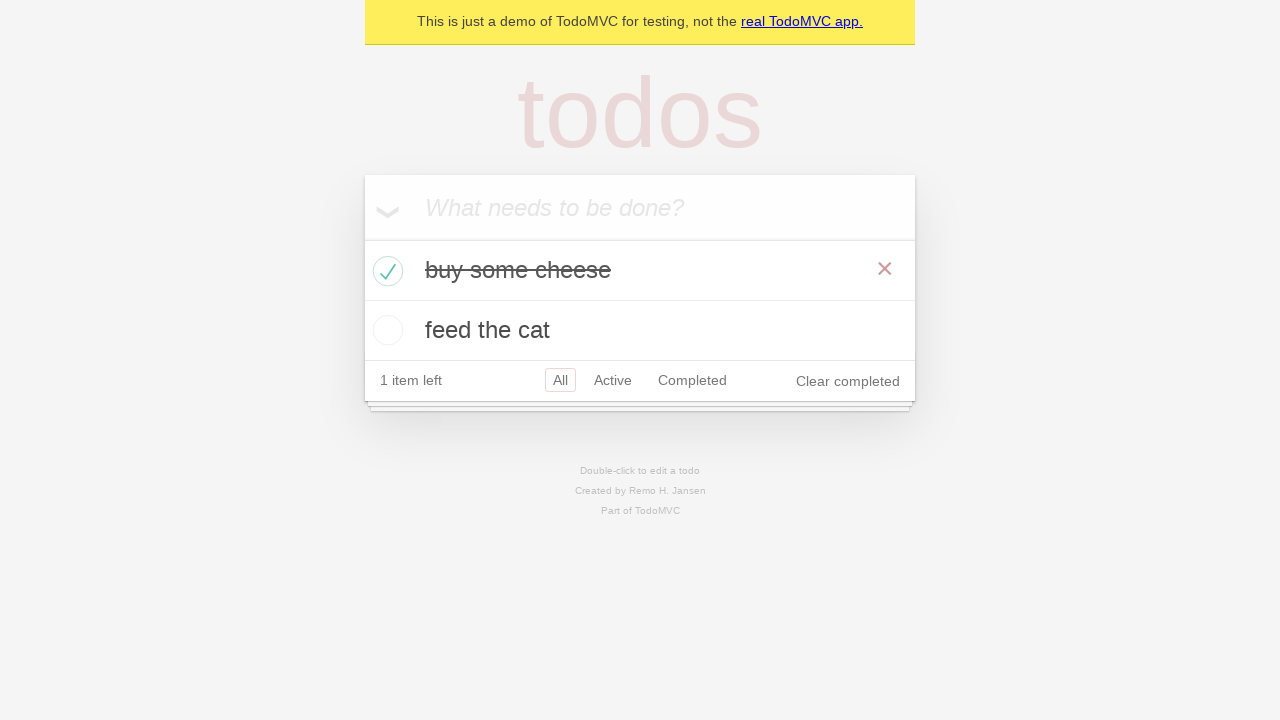

Unchecked first todo item to mark as incomplete at (385, 271) on internal:testid=[data-testid="todo-item"s] >> nth=0 >> internal:role=checkbox
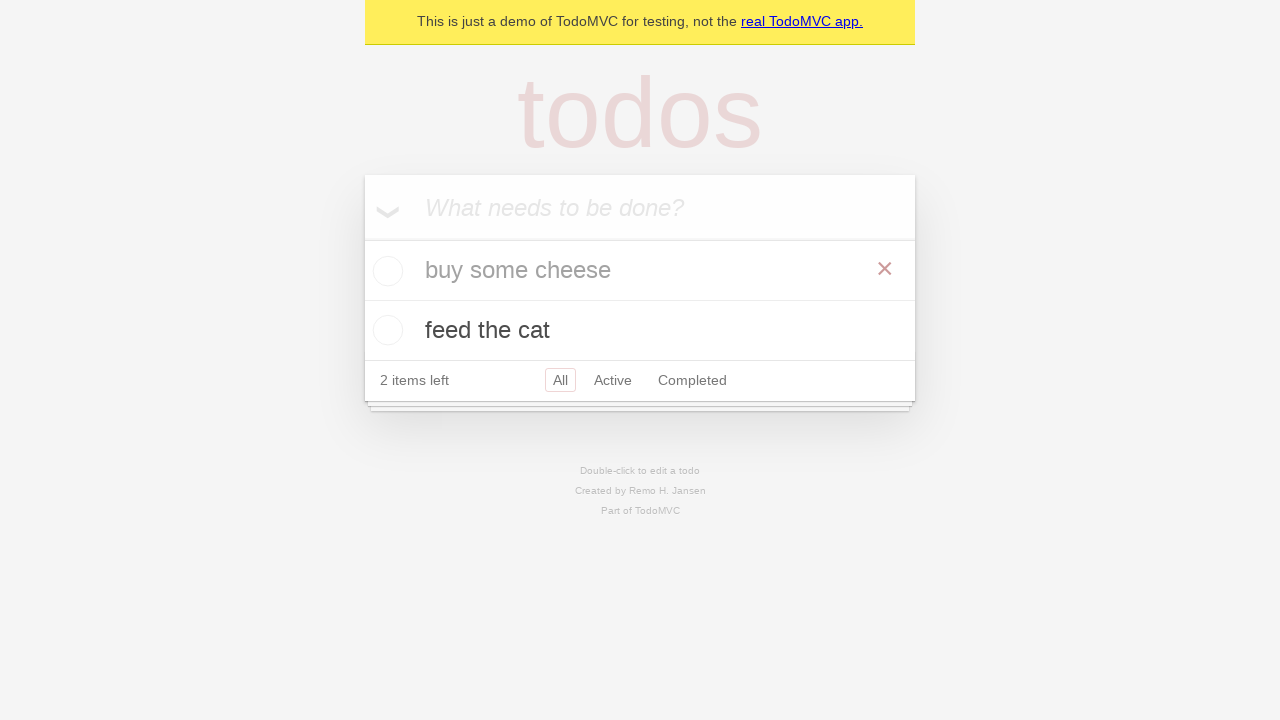

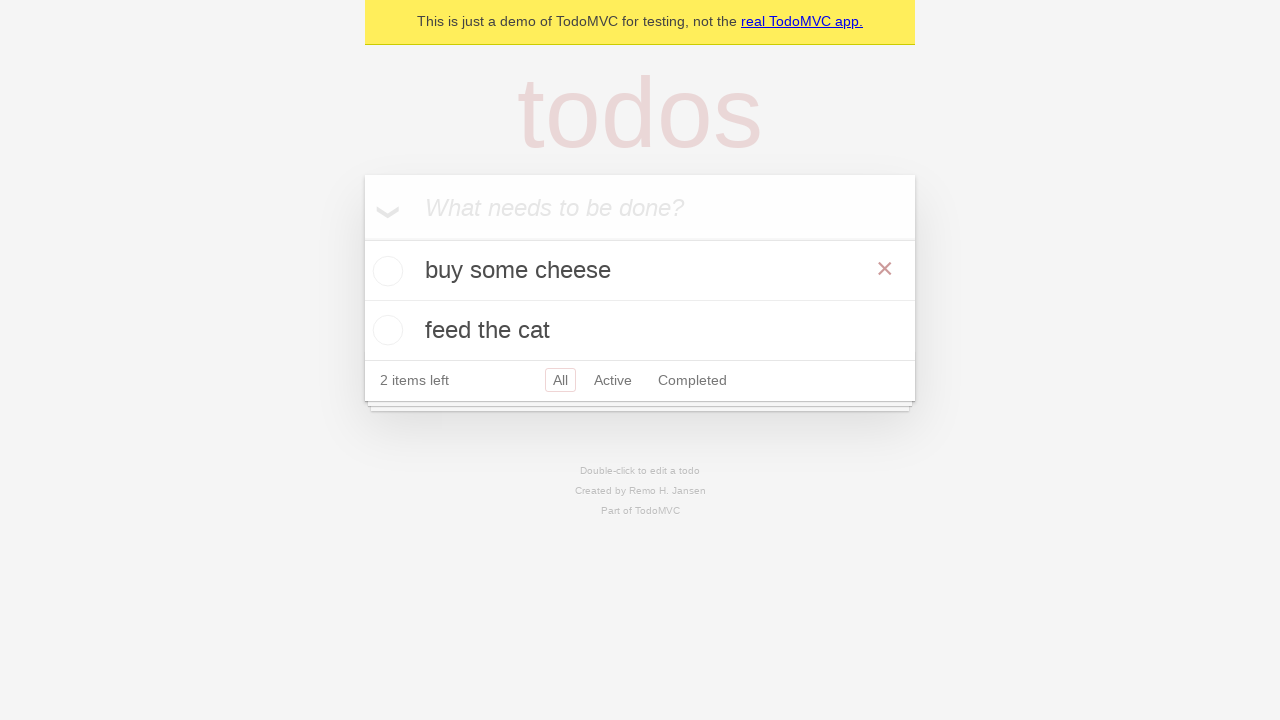